Tests double-click functionality on W3Schools demo page by clearing an input field, entering text, and double-clicking a button to trigger the ondblclick event

Starting URL: https://www.w3schools.com/tags/tryit.asp?filename=tryhtml5_ev_ondblclick3

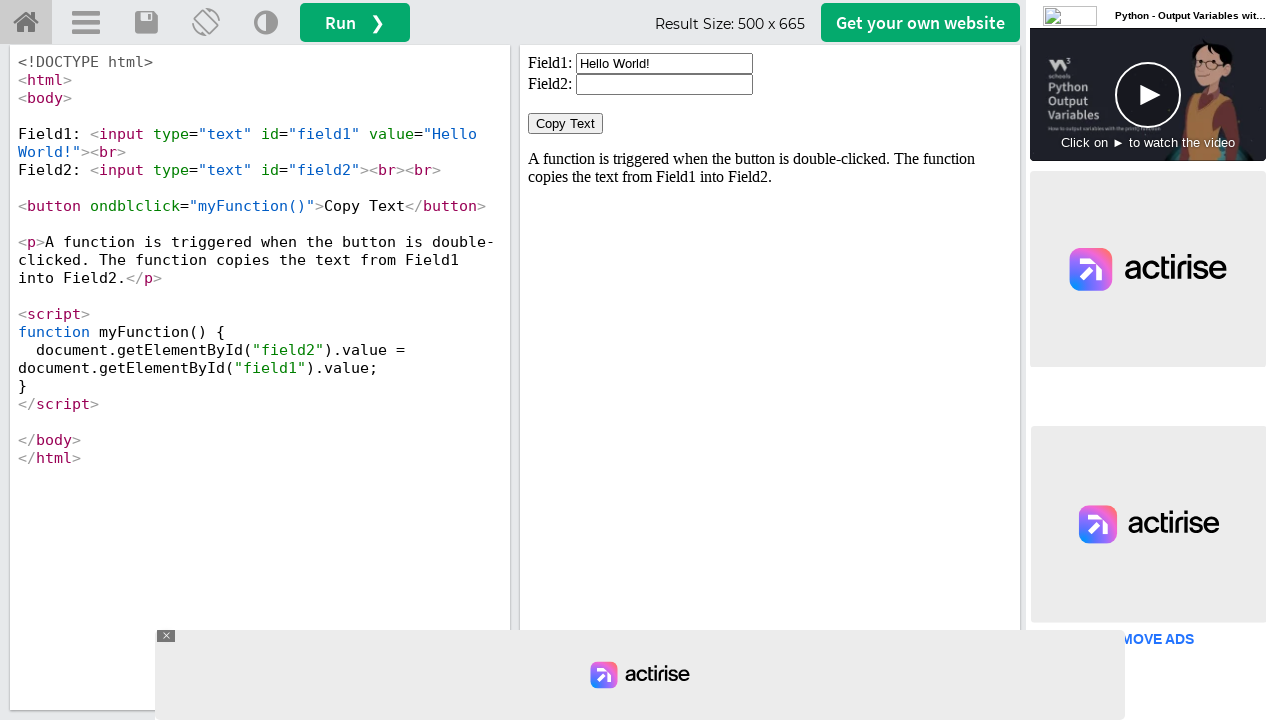

Located iframe containing demo content
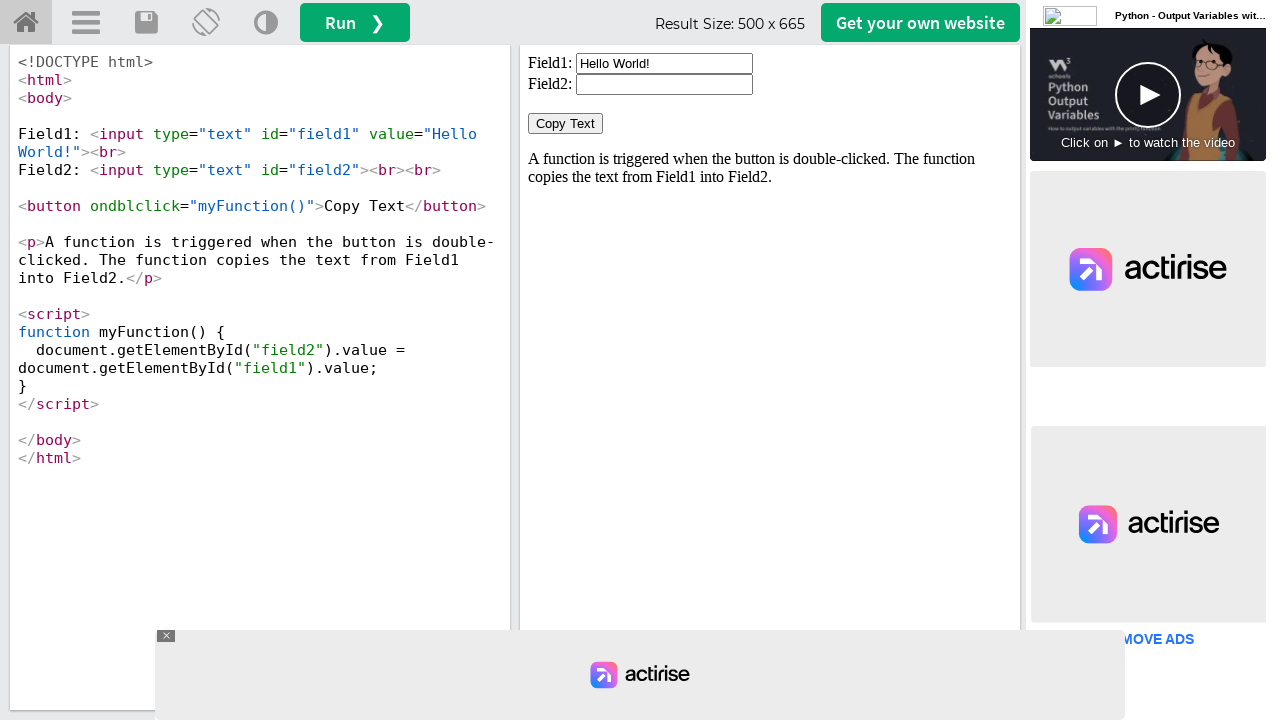

Cleared input field on #iframeResult >> internal:control=enter-frame >> #field1
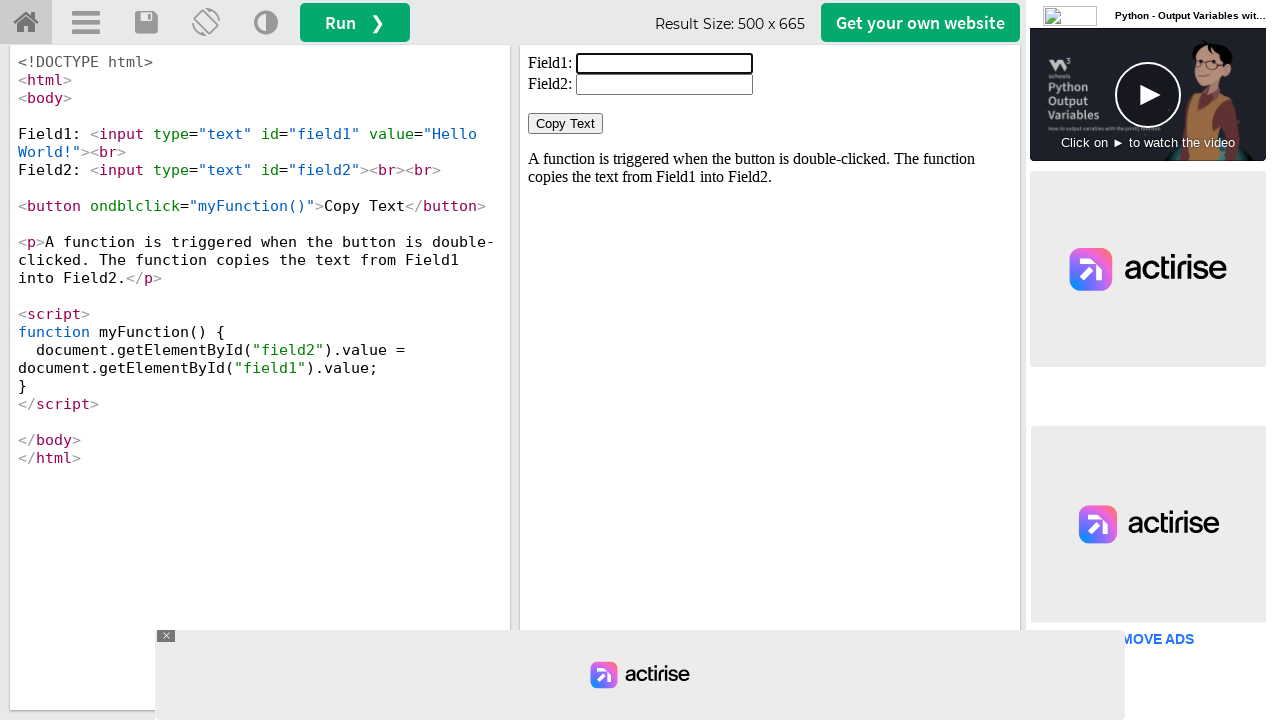

Entered text 'Siva' into input field on #iframeResult >> internal:control=enter-frame >> #field1
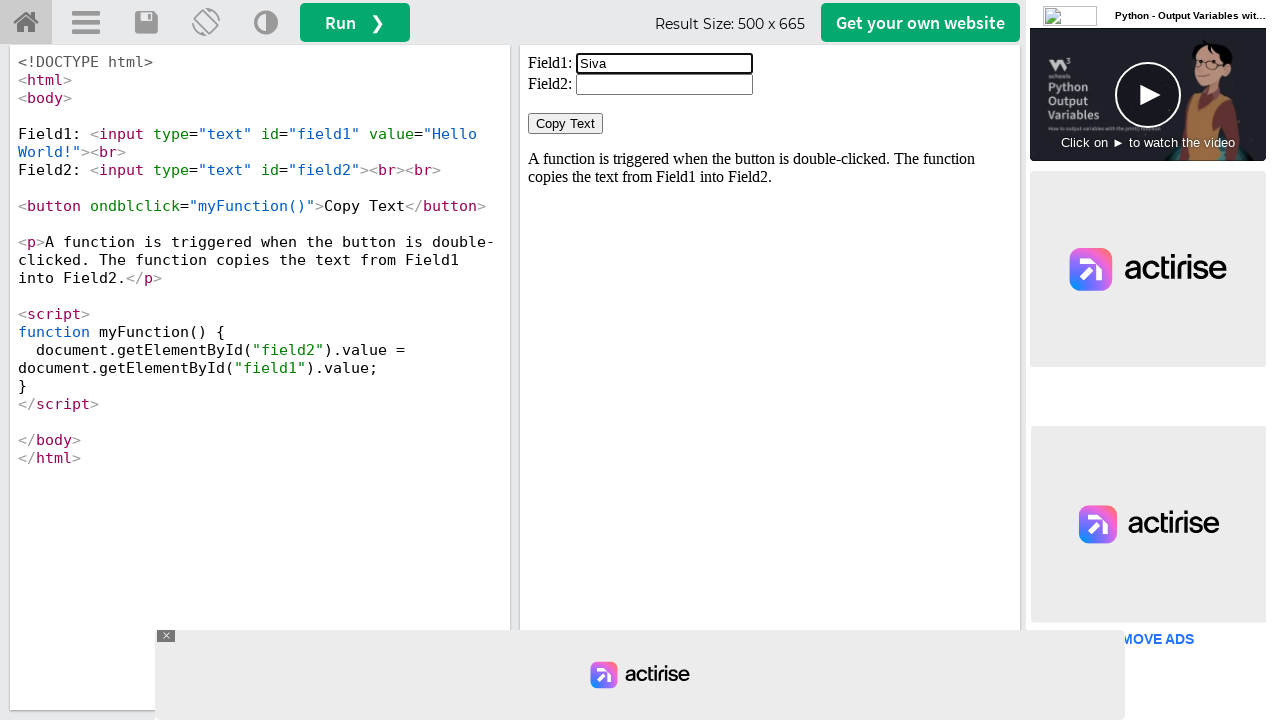

Double-clicked button to trigger ondblclick event at (566, 124) on #iframeResult >> internal:control=enter-frame >> body > button
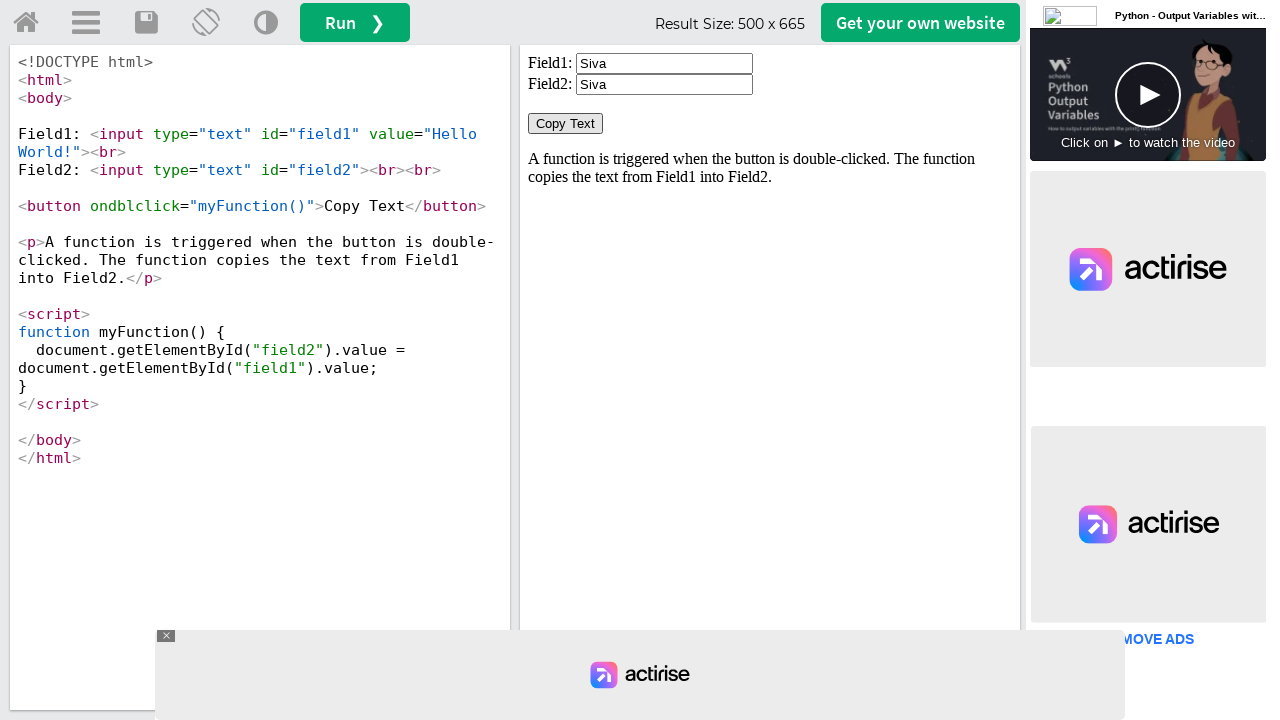

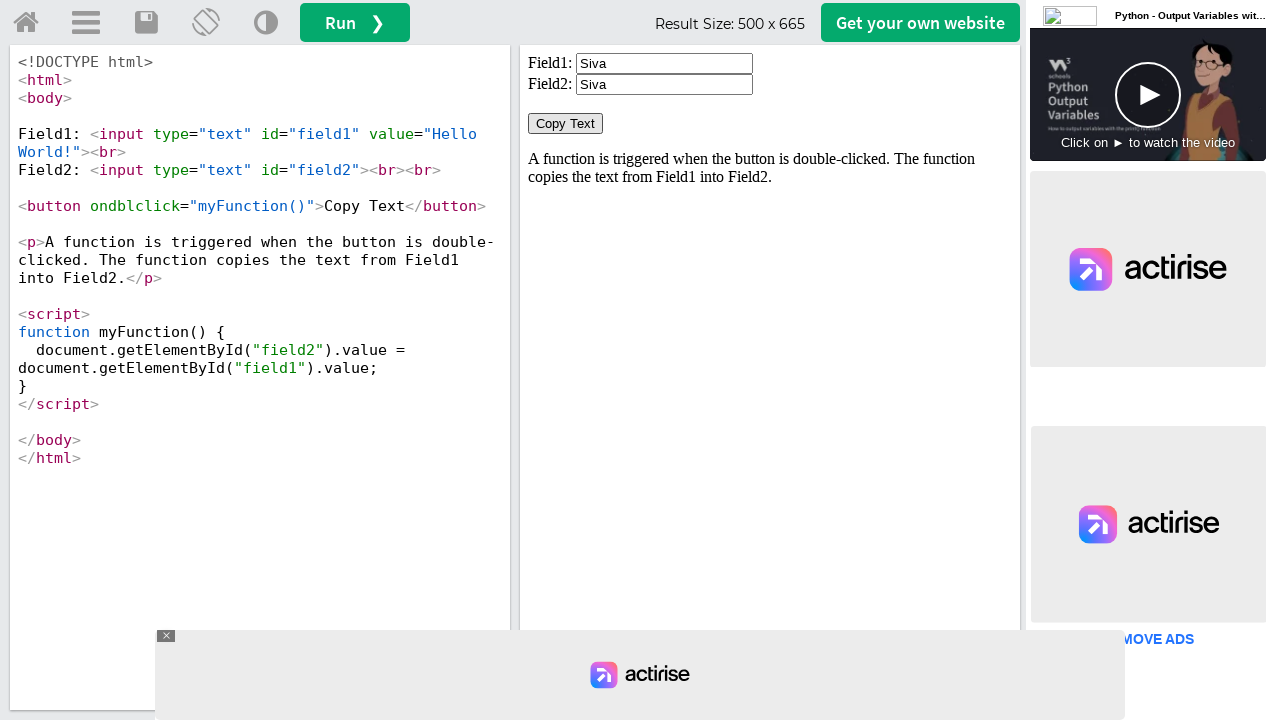